Tests that a todo item is removed when edited to an empty string

Starting URL: https://demo.playwright.dev/todomvc

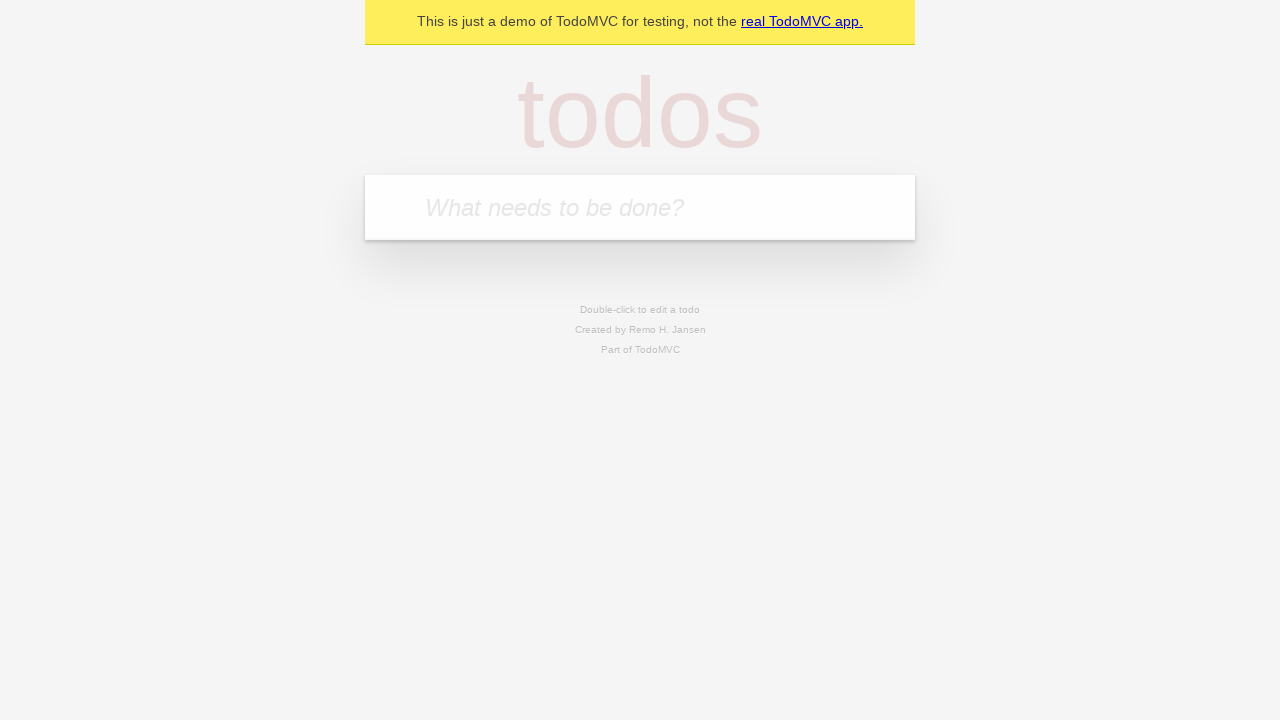

Filled new todo input with 'buy some cheese' on internal:attr=[placeholder="What needs to be done?"i]
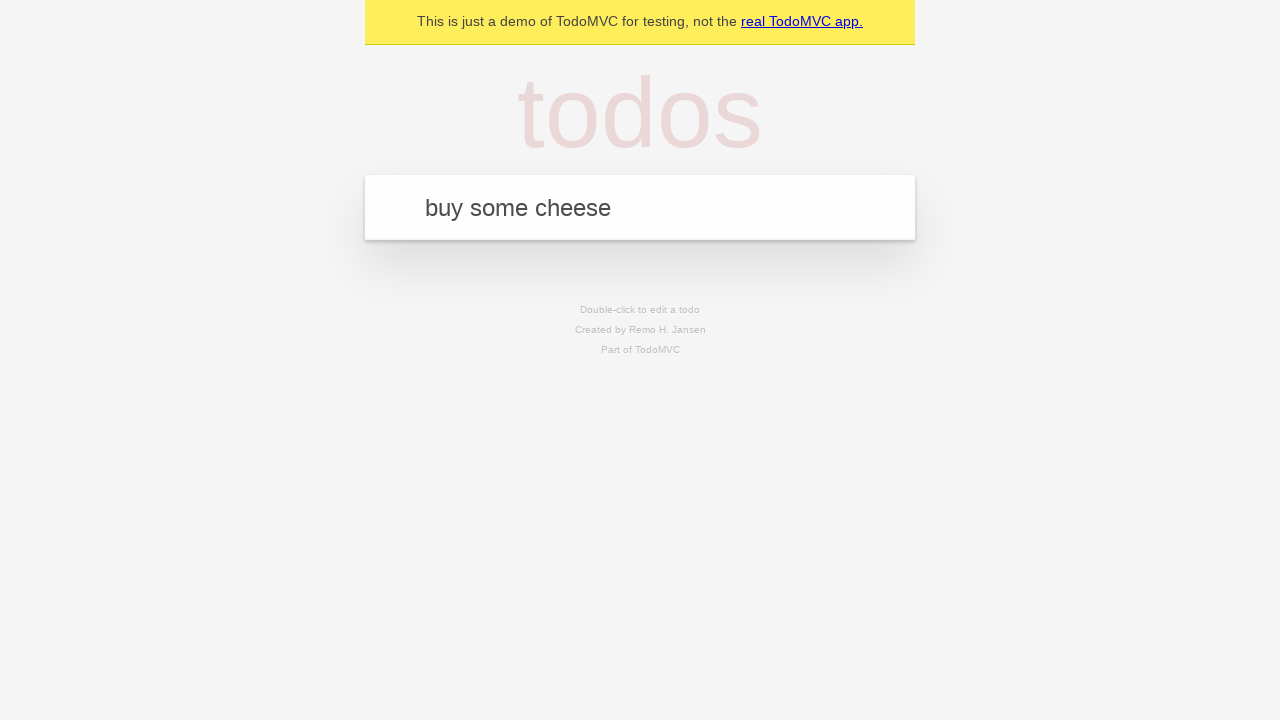

Pressed Enter to create first todo item on internal:attr=[placeholder="What needs to be done?"i]
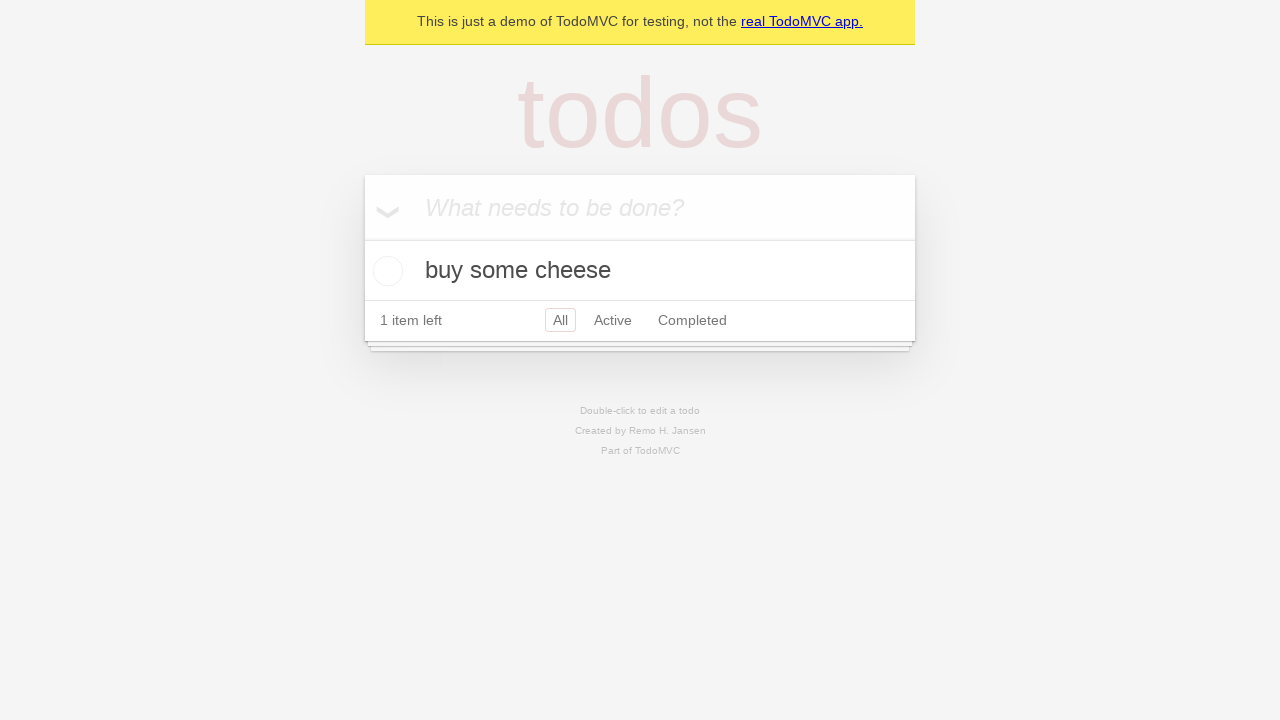

Filled new todo input with 'feed the cat' on internal:attr=[placeholder="What needs to be done?"i]
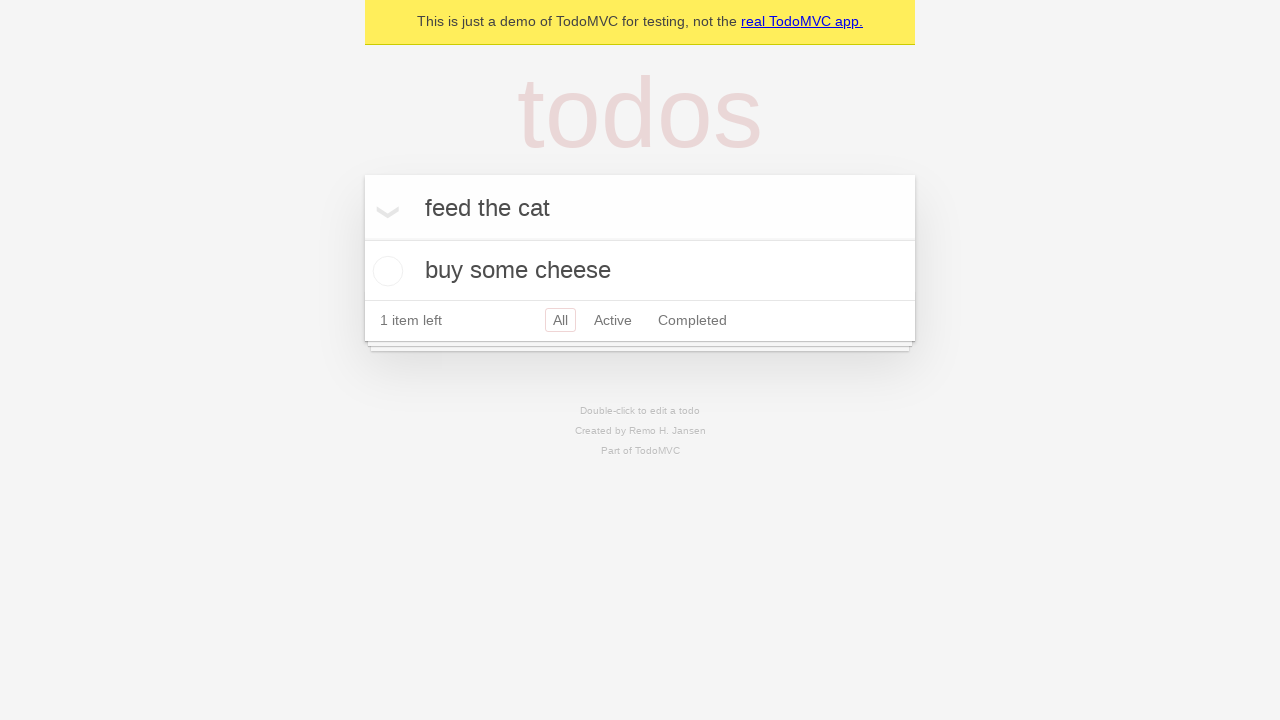

Pressed Enter to create second todo item on internal:attr=[placeholder="What needs to be done?"i]
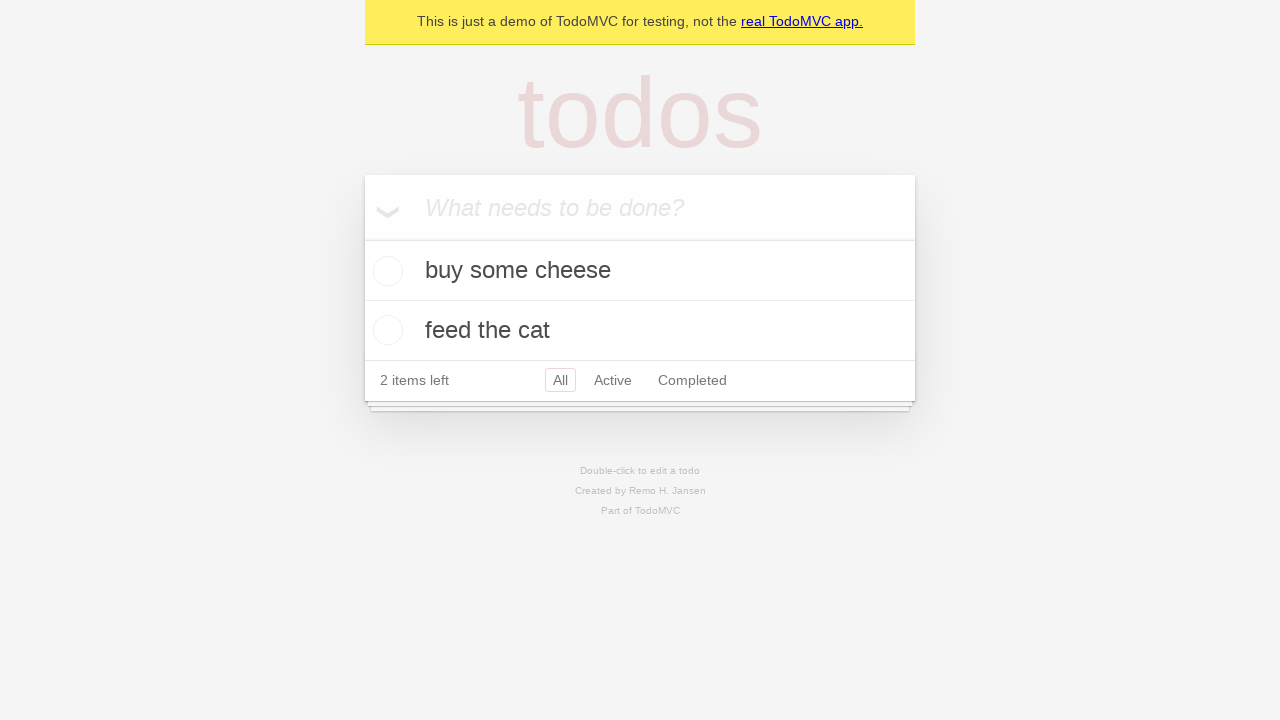

Filled new todo input with 'book a doctors appointment' on internal:attr=[placeholder="What needs to be done?"i]
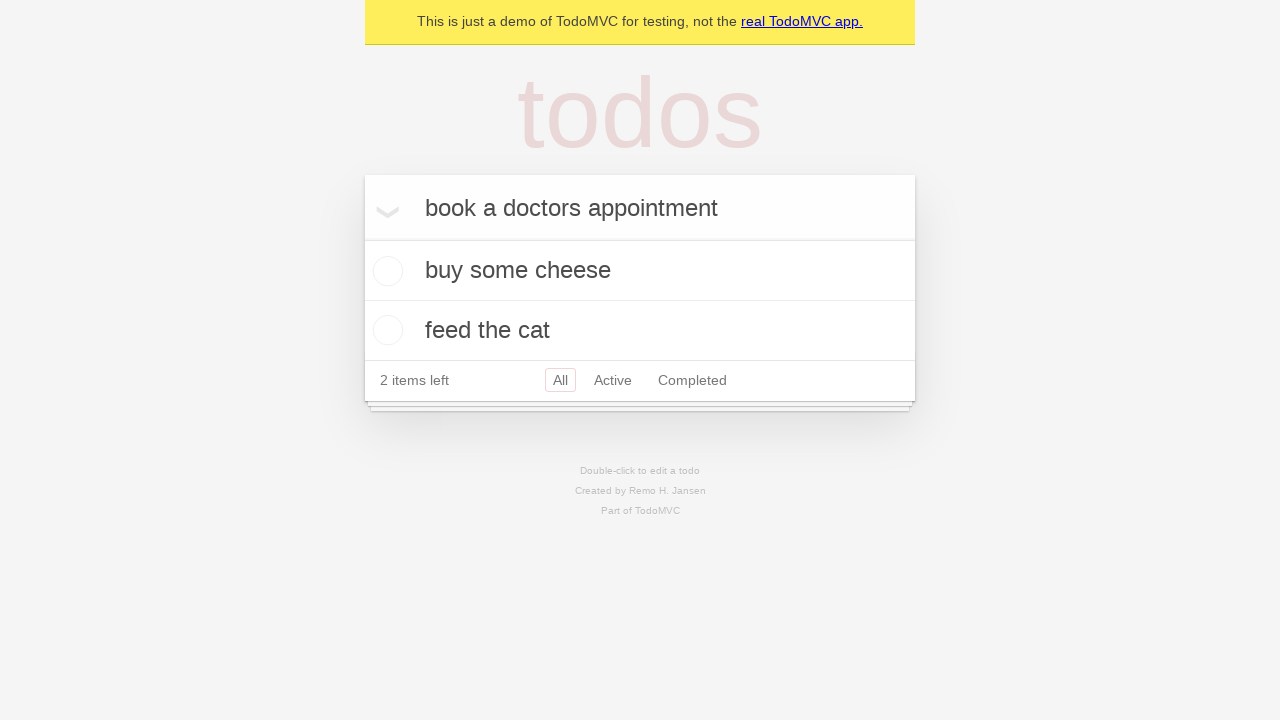

Pressed Enter to create third todo item on internal:attr=[placeholder="What needs to be done?"i]
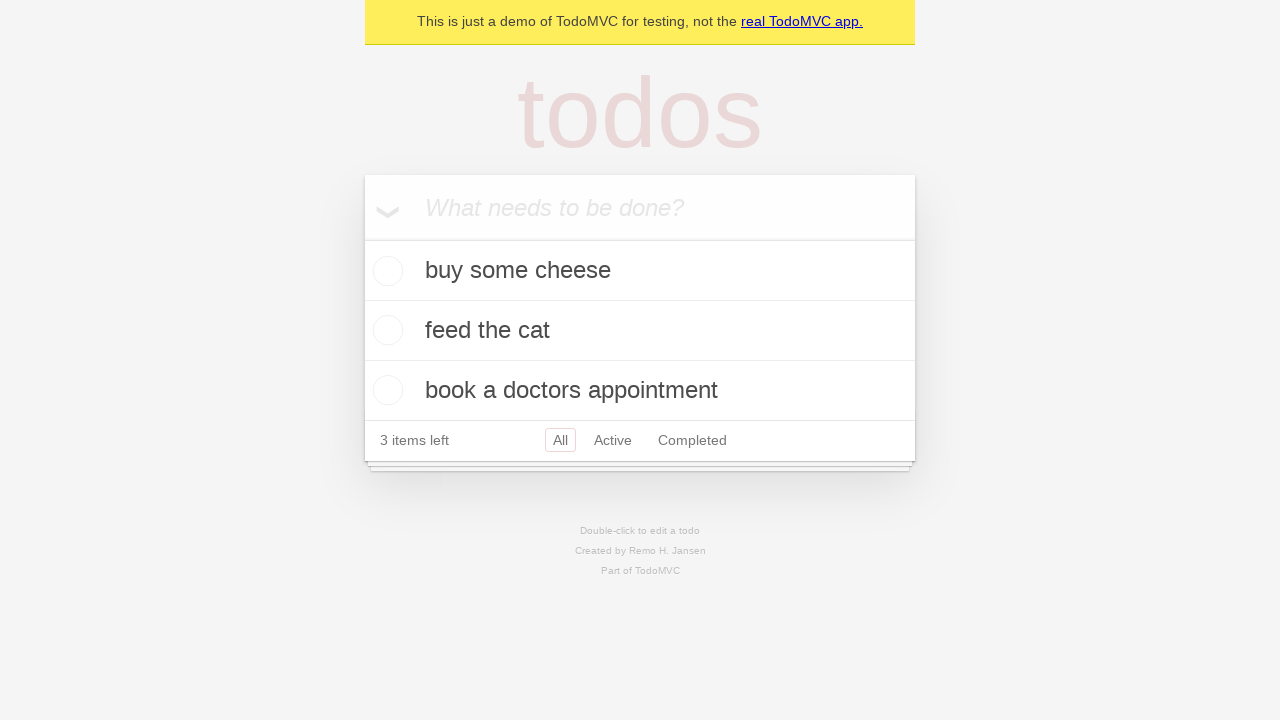

Waited for all 3 todo items to be created
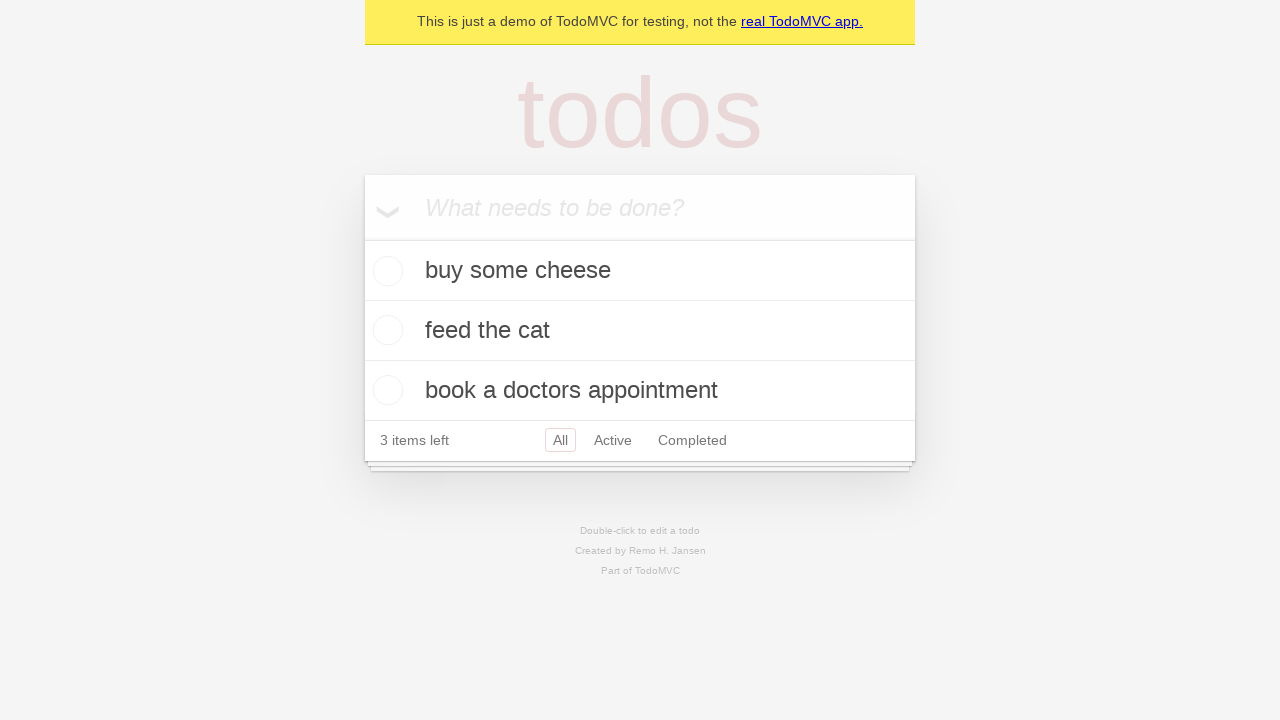

Double-clicked on second todo item to enter edit mode at (640, 331) on internal:testid=[data-testid="todo-item"s] >> nth=1
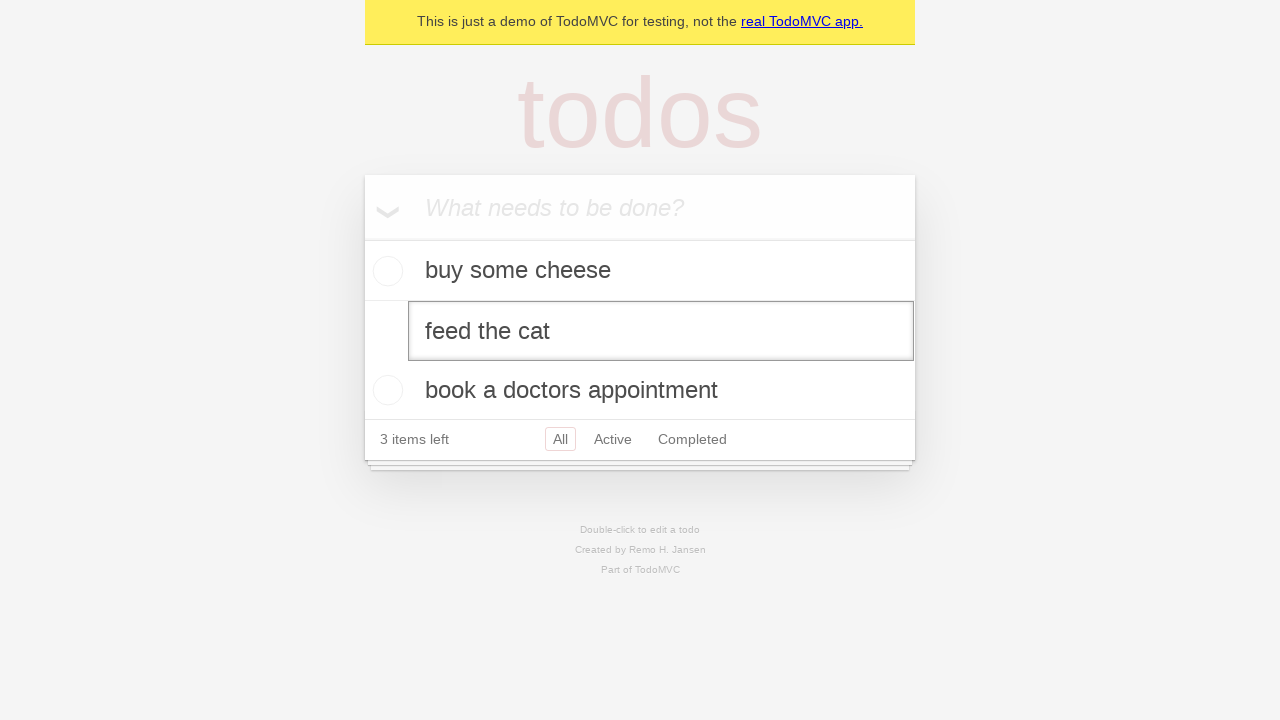

Cleared the todo text by filling with empty string on internal:testid=[data-testid="todo-item"s] >> nth=1 >> internal:role=textbox[nam
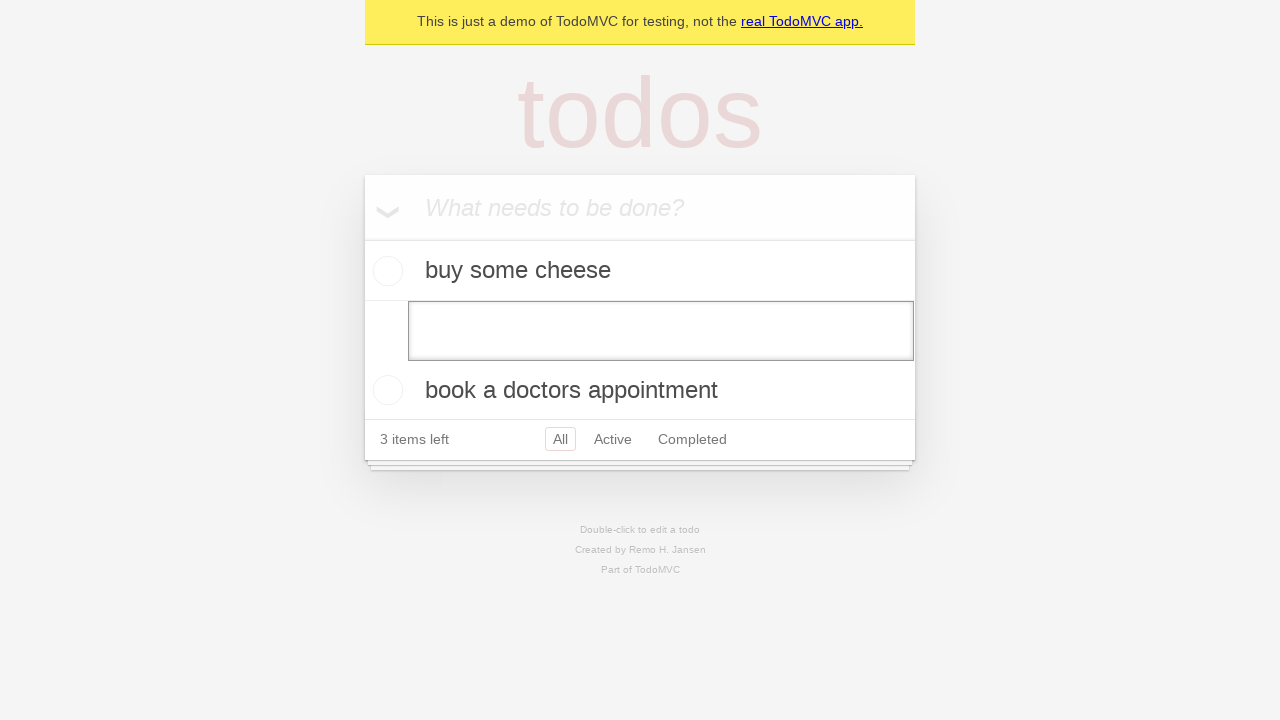

Pressed Enter to confirm empty text, removing the todo item on internal:testid=[data-testid="todo-item"s] >> nth=1 >> internal:role=textbox[nam
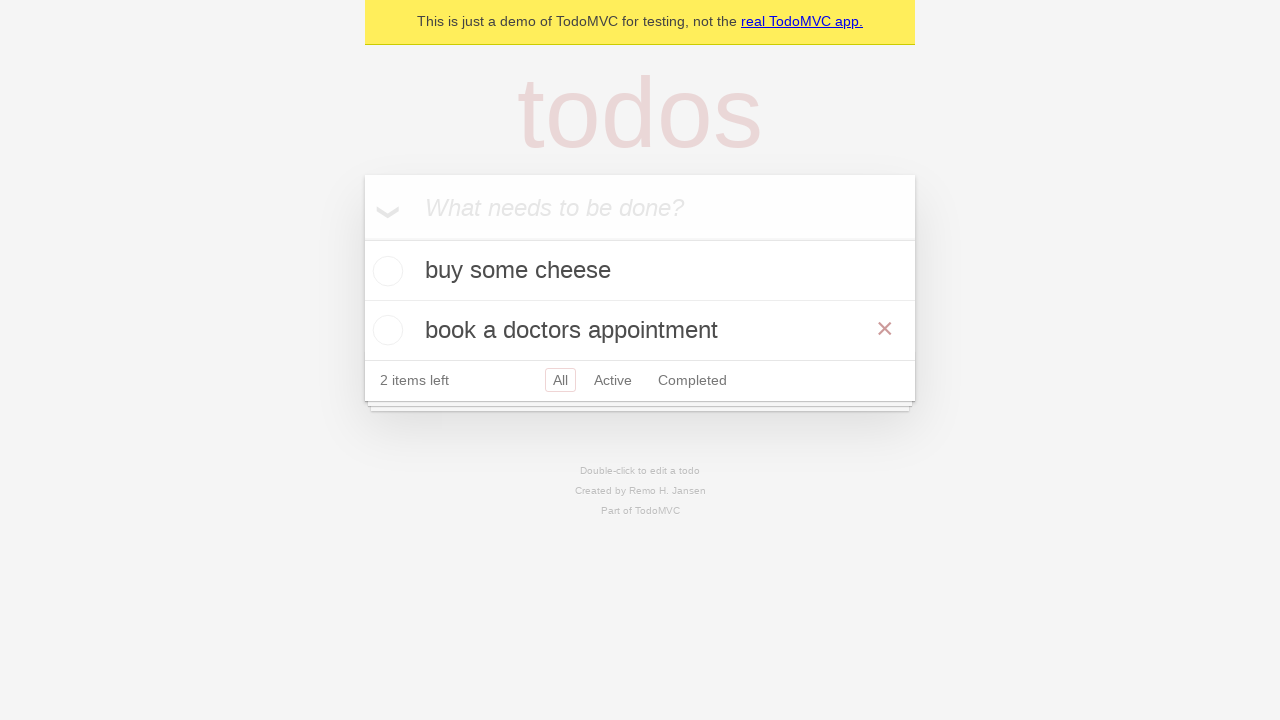

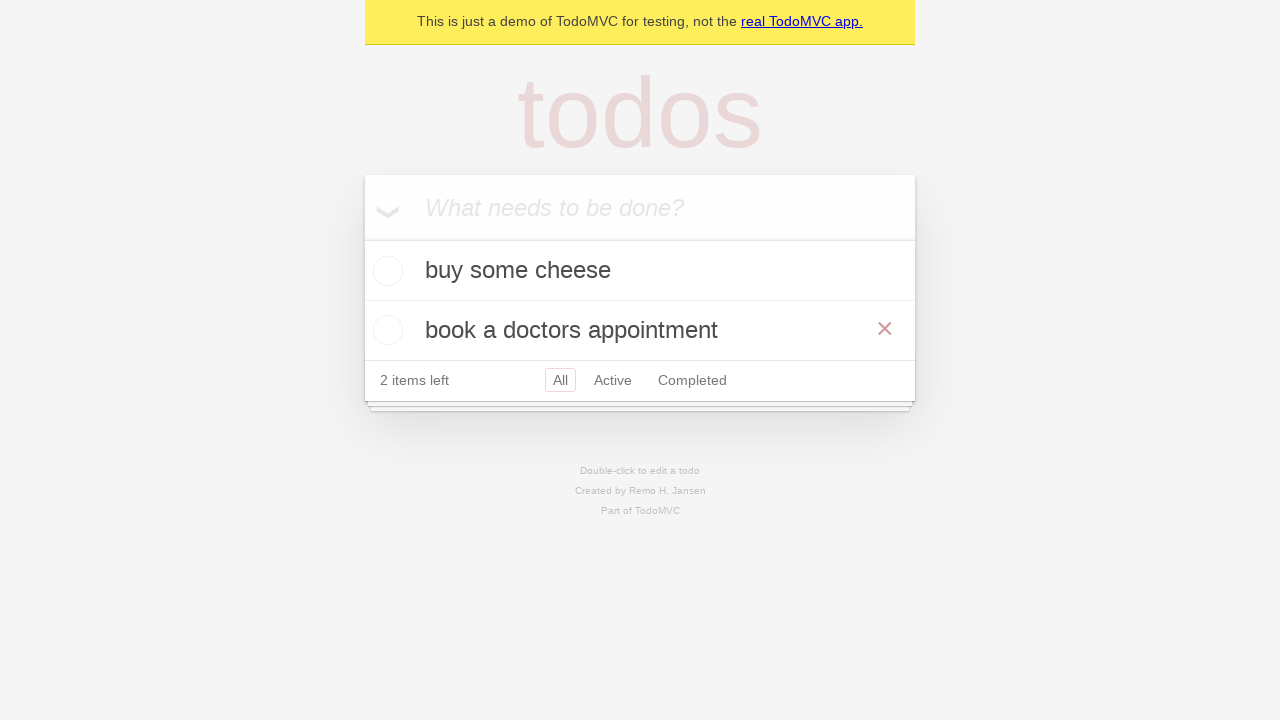